Tests adding specific vegetables (Cucumber, Brocolli, Beetroot) to the shopping cart on a practice e-commerce site by iterating through products and clicking add buttons for matching items.

Starting URL: https://rahulshettyacademy.com/seleniumPractise/#/

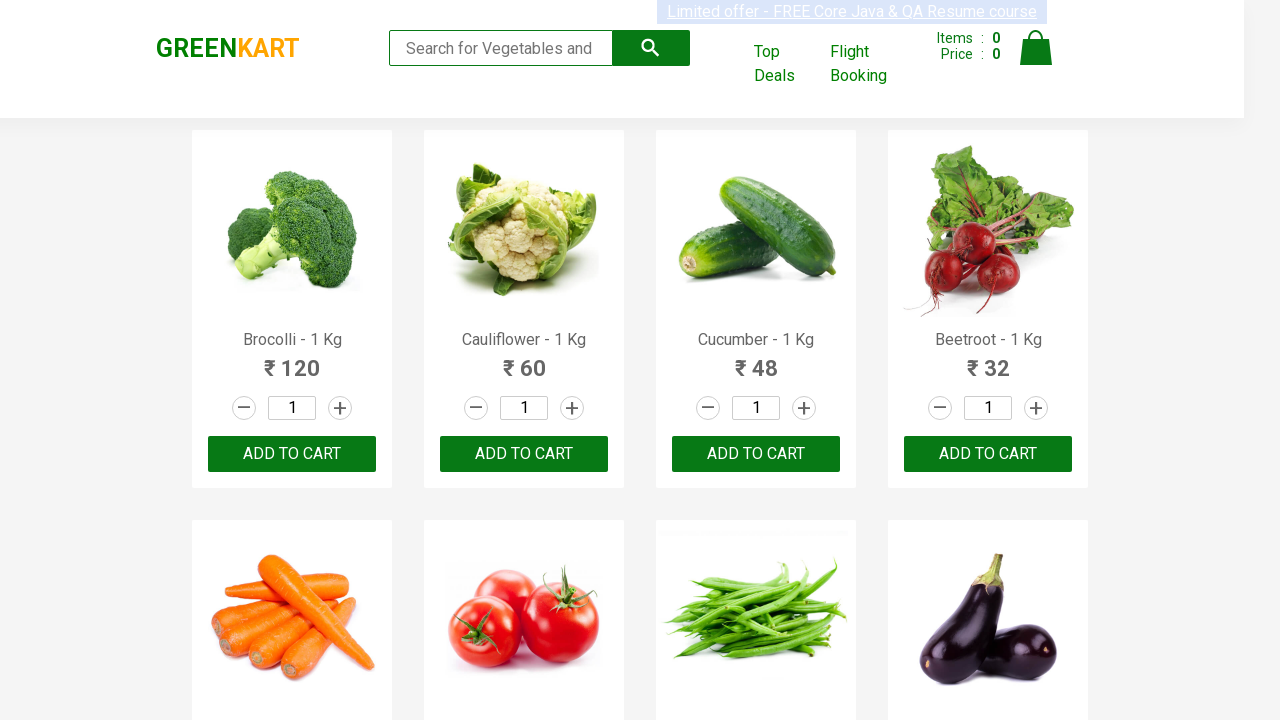

Waited for products to load on the e-commerce site
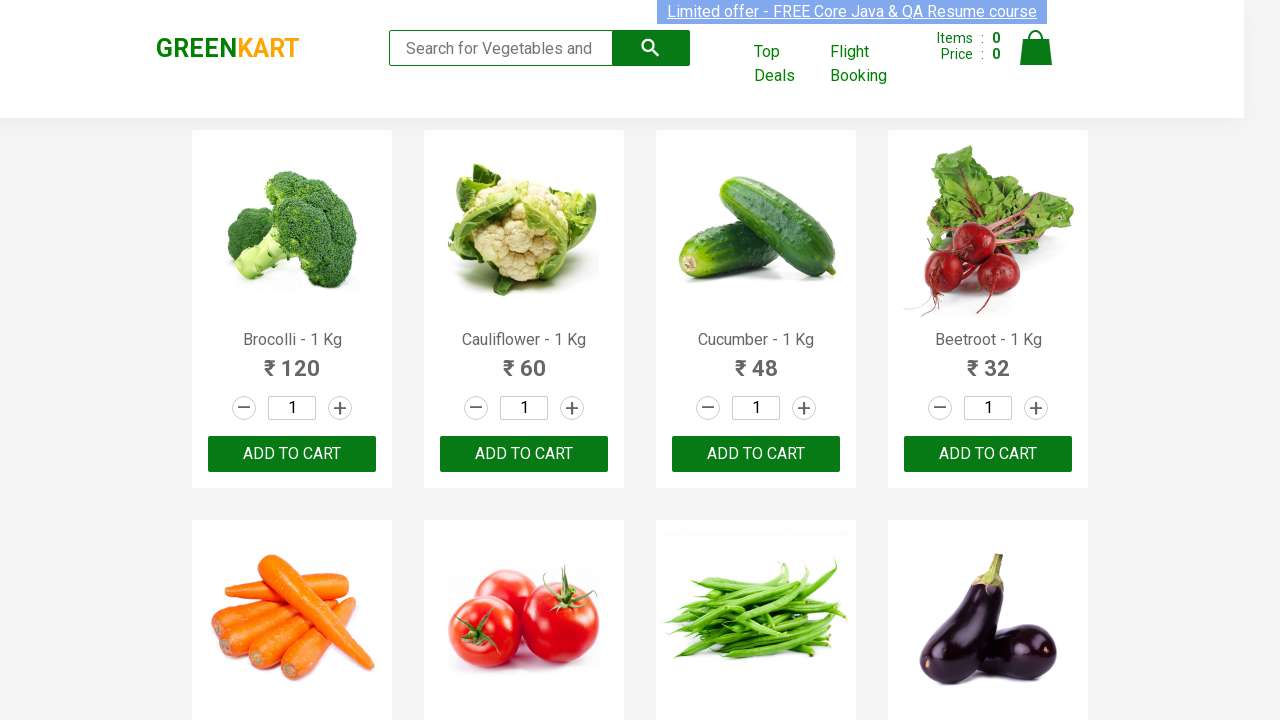

Defined list of vegetables to add to cart: Cucumber, Brocolli, Beetroot
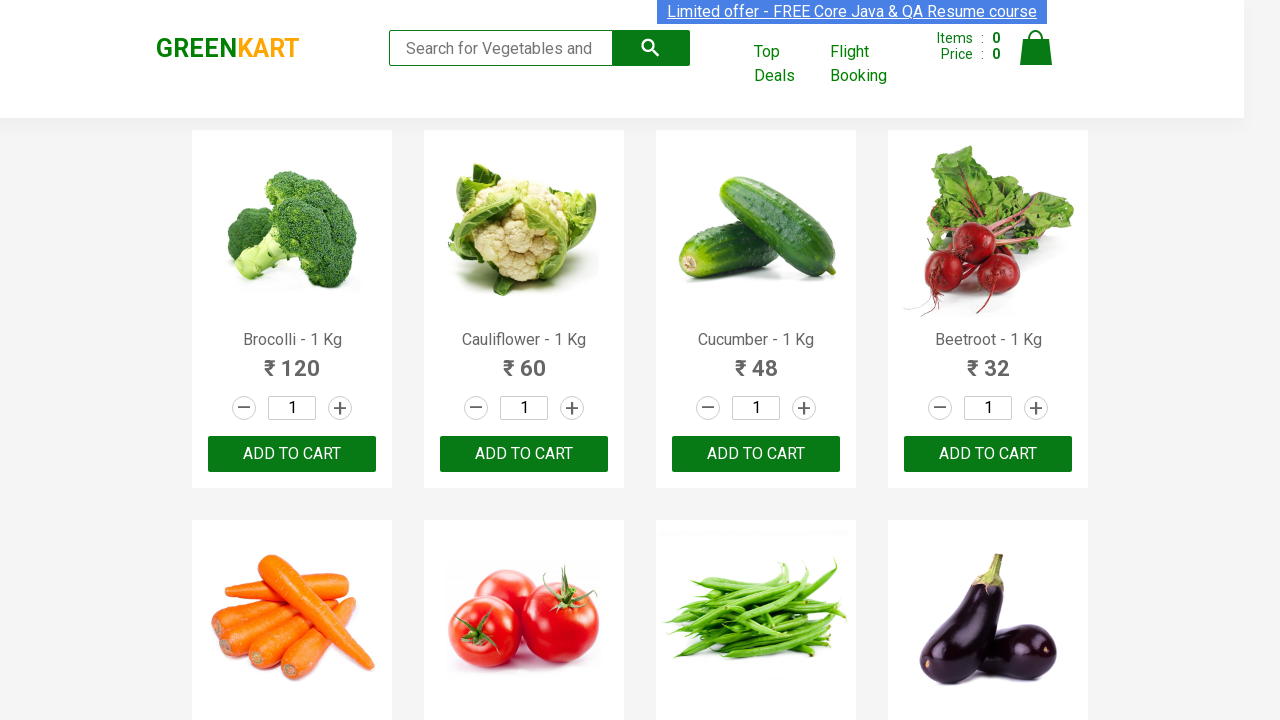

Retrieved all product name elements from the page
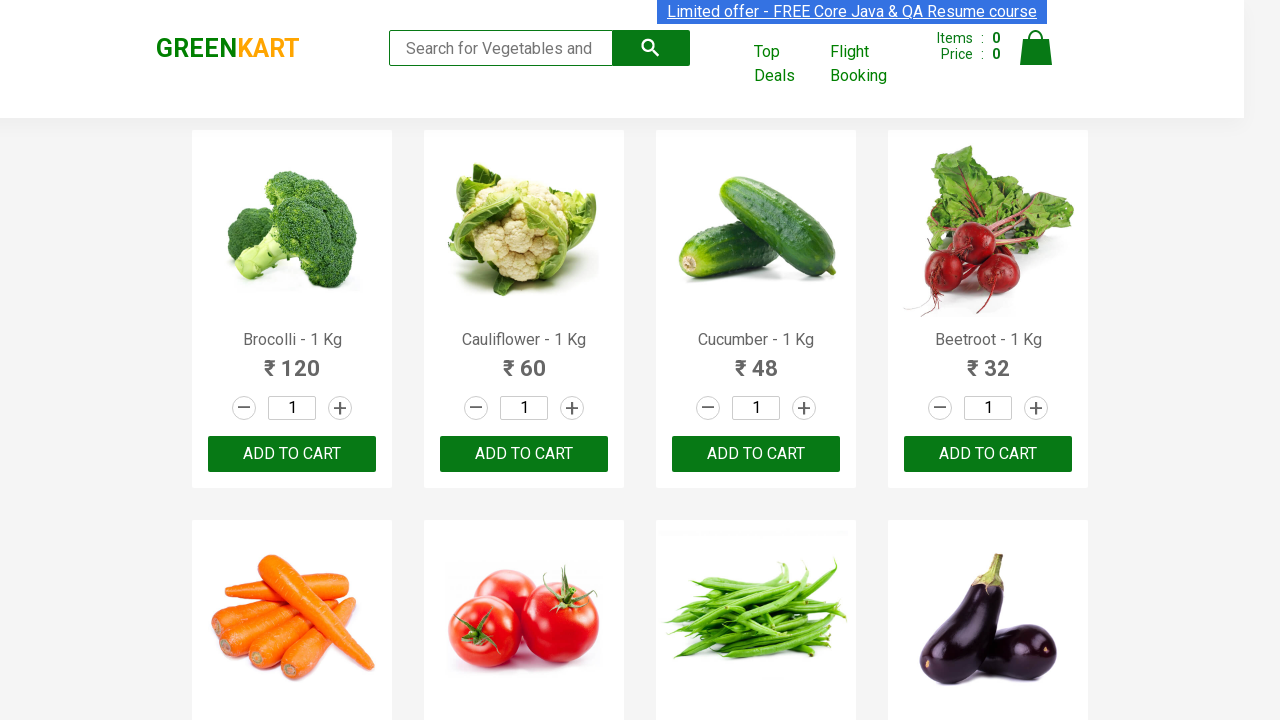

Retrieved product text: Brocolli - 1 Kg
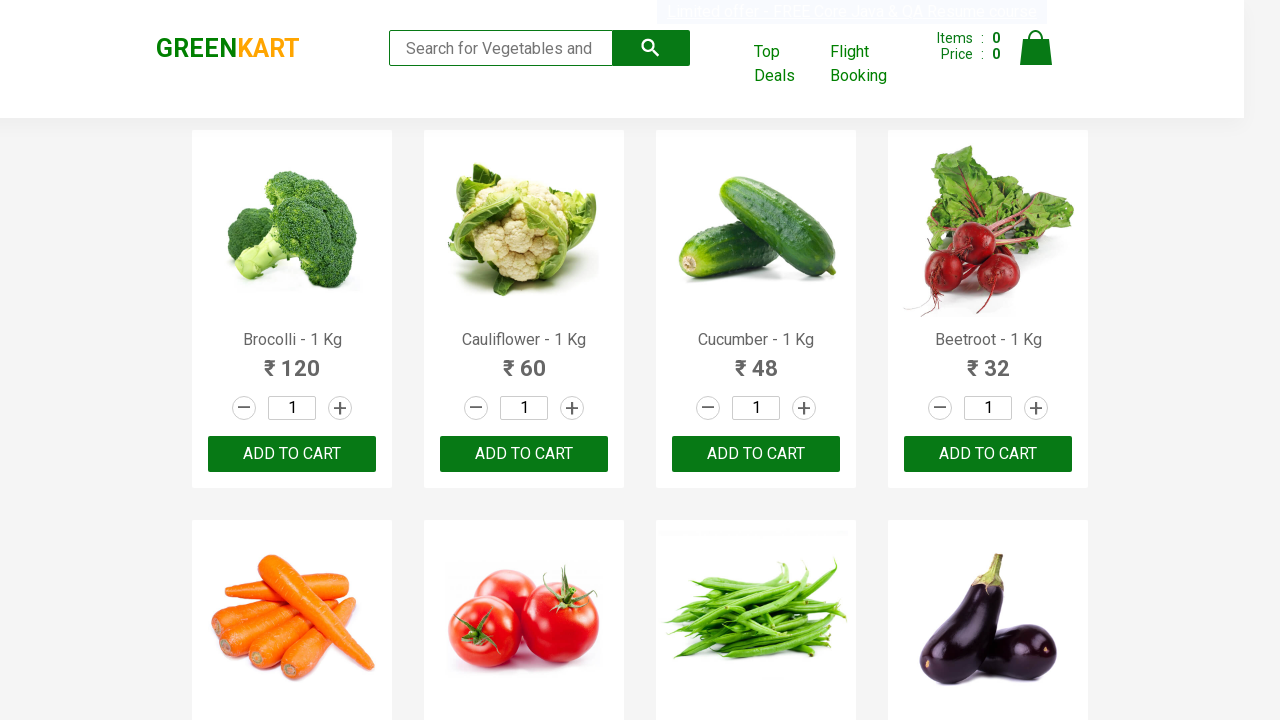

Extracted product name: Brocolli
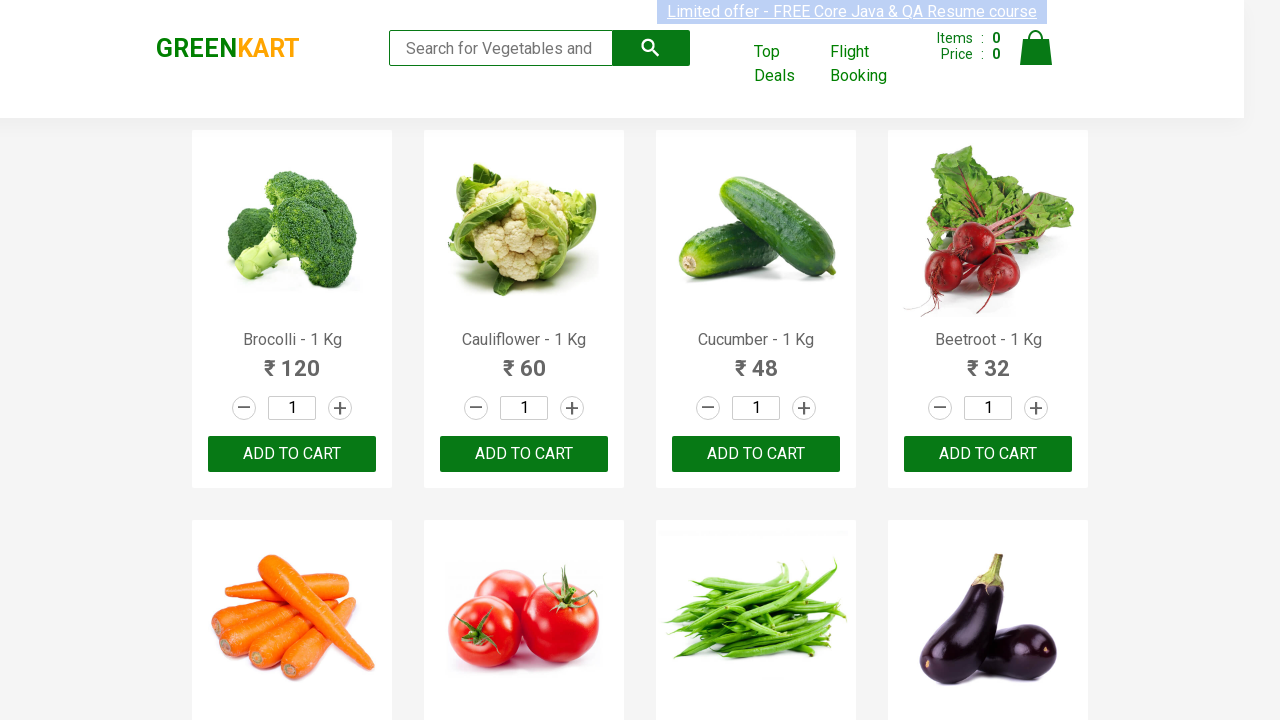

Found add to cart buttons for matching product: Brocolli
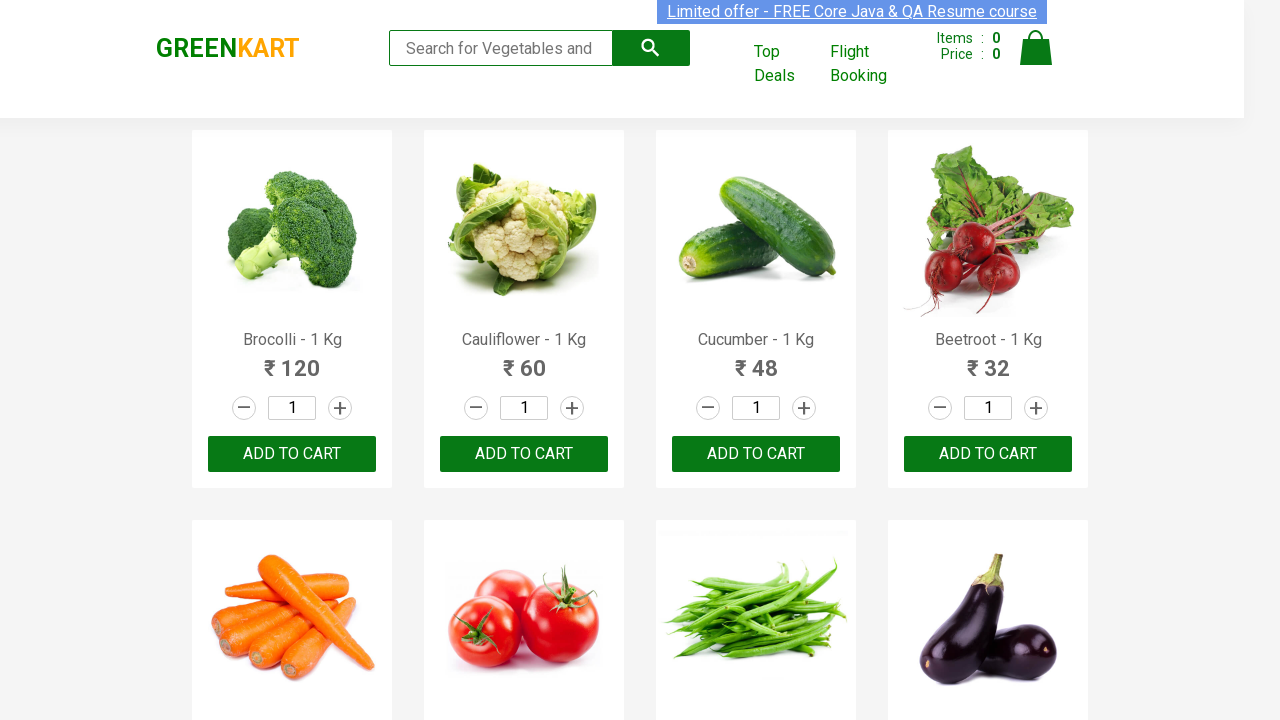

Clicked add to cart button for Brocolli at (292, 454) on xpath=//*[@class='product-action']//*[@type='button'] >> nth=0
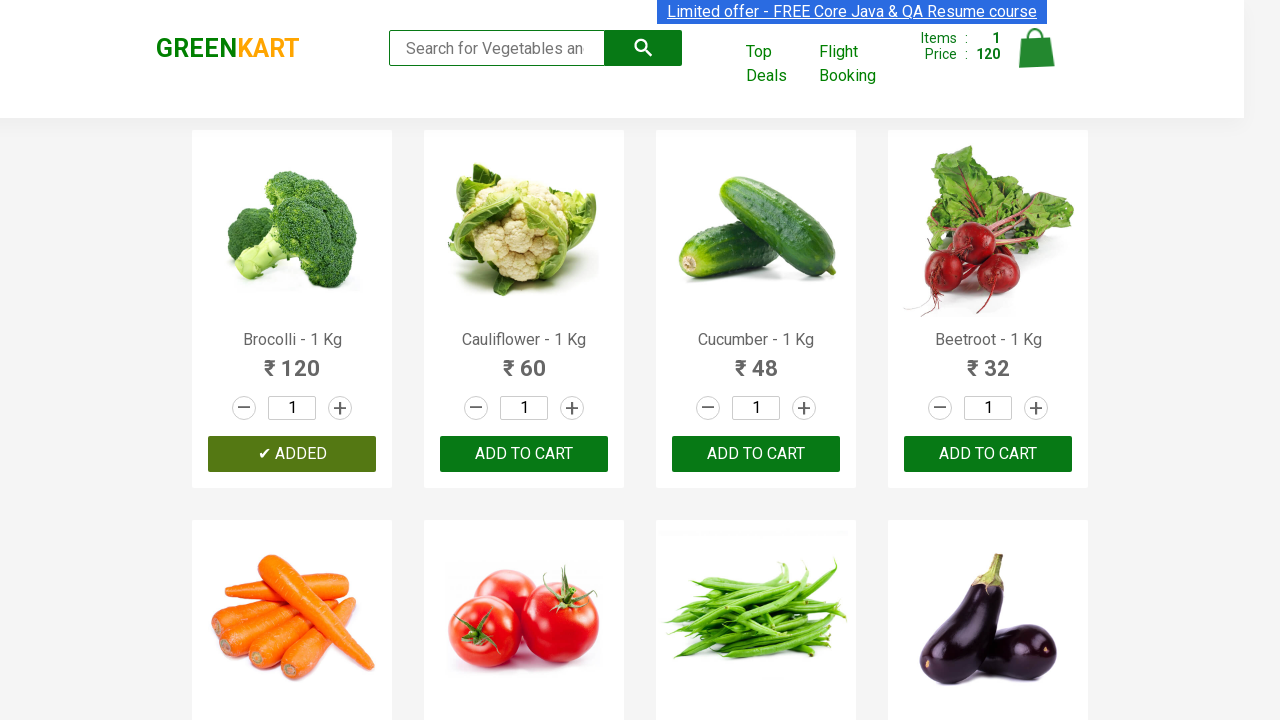

Retrieved product text: Cauliflower - 1 Kg
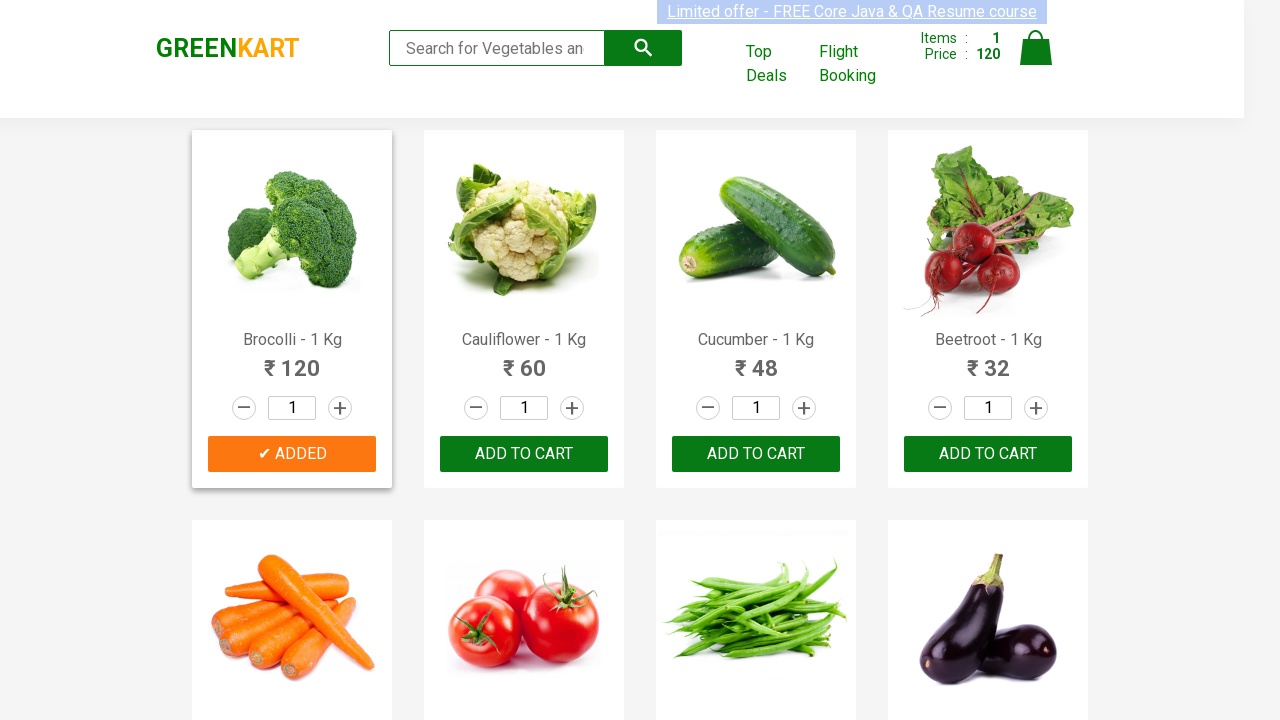

Extracted product name: Cauliflower
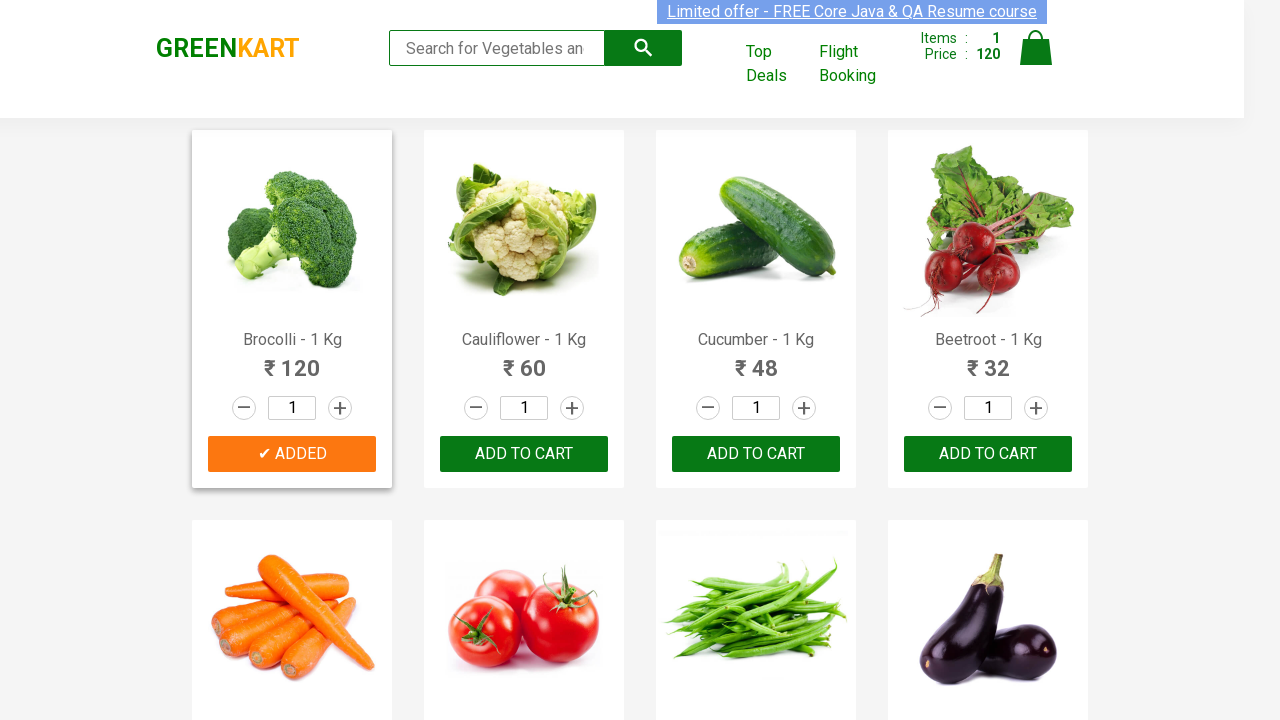

Retrieved product text: Cucumber - 1 Kg
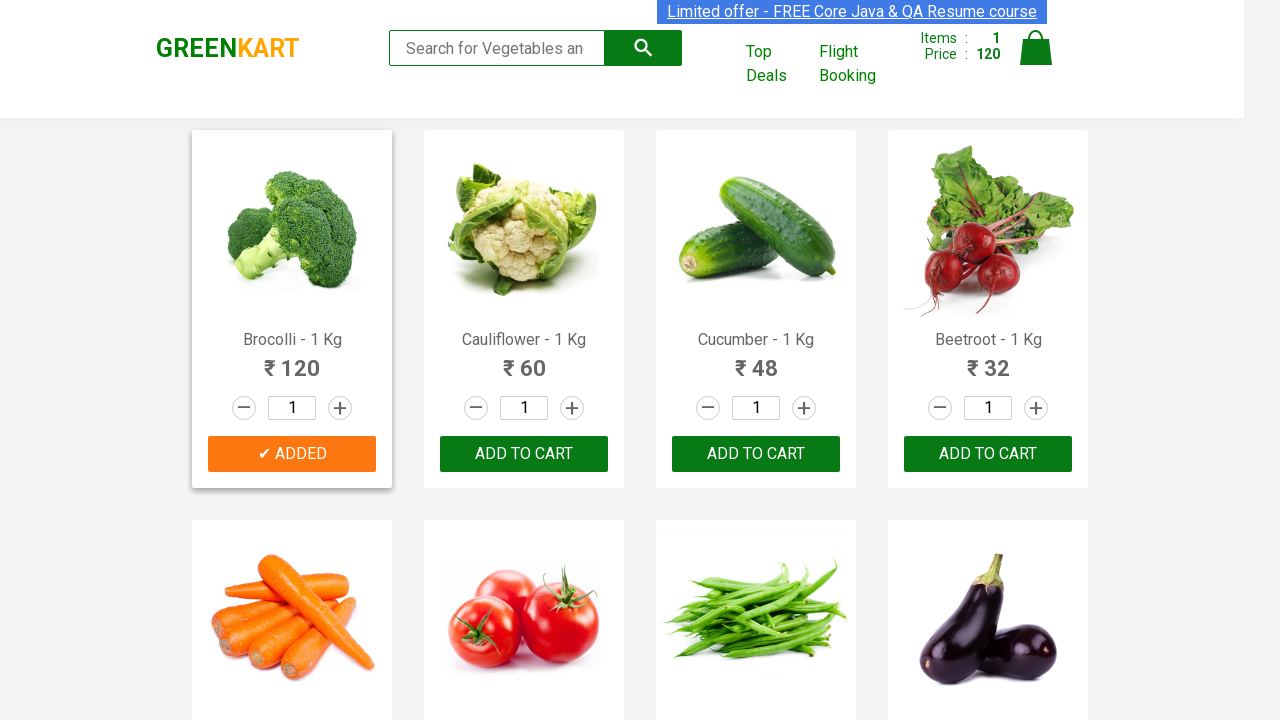

Extracted product name: Cucumber
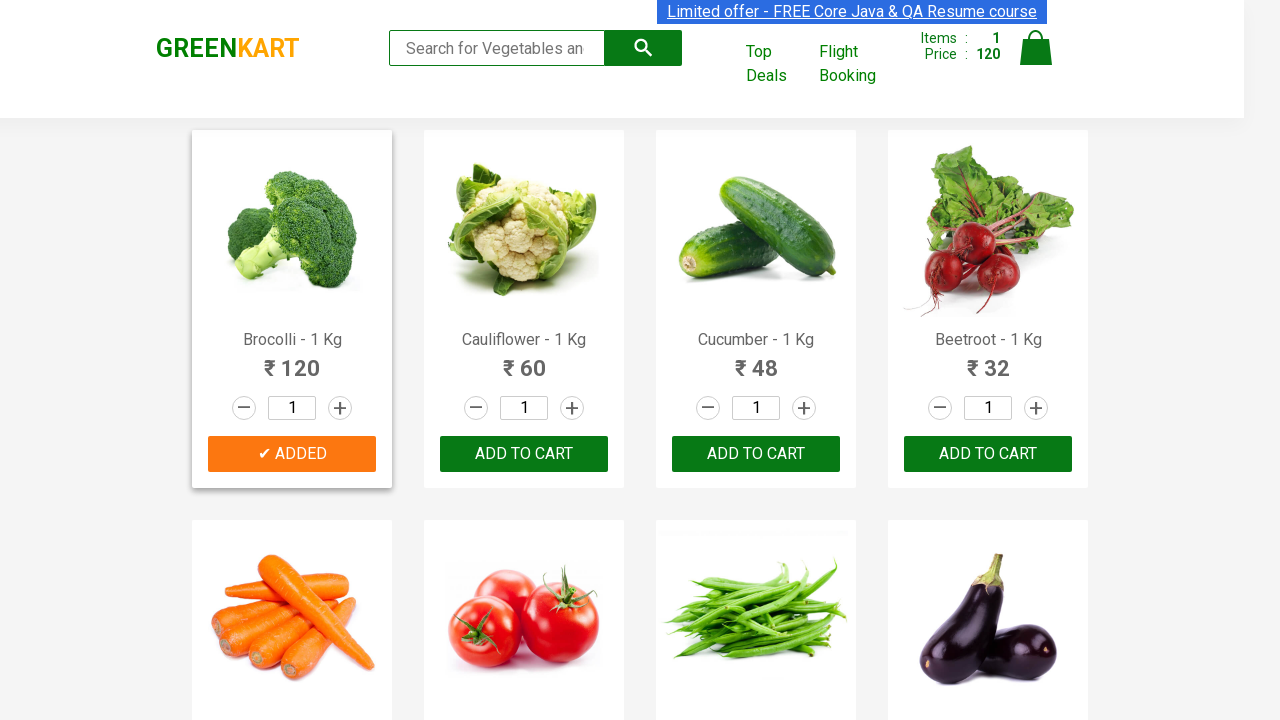

Found add to cart buttons for matching product: Cucumber
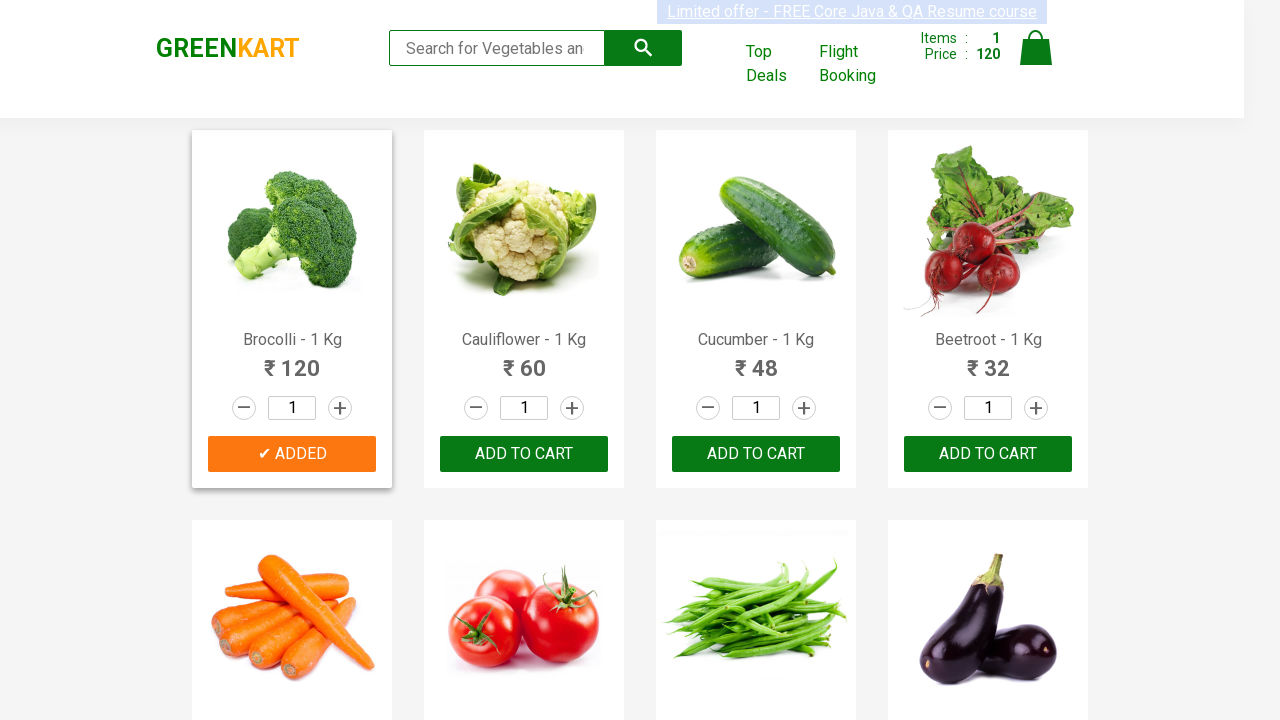

Clicked add to cart button for Cucumber at (756, 454) on xpath=//*[@class='product-action']//*[@type='button'] >> nth=2
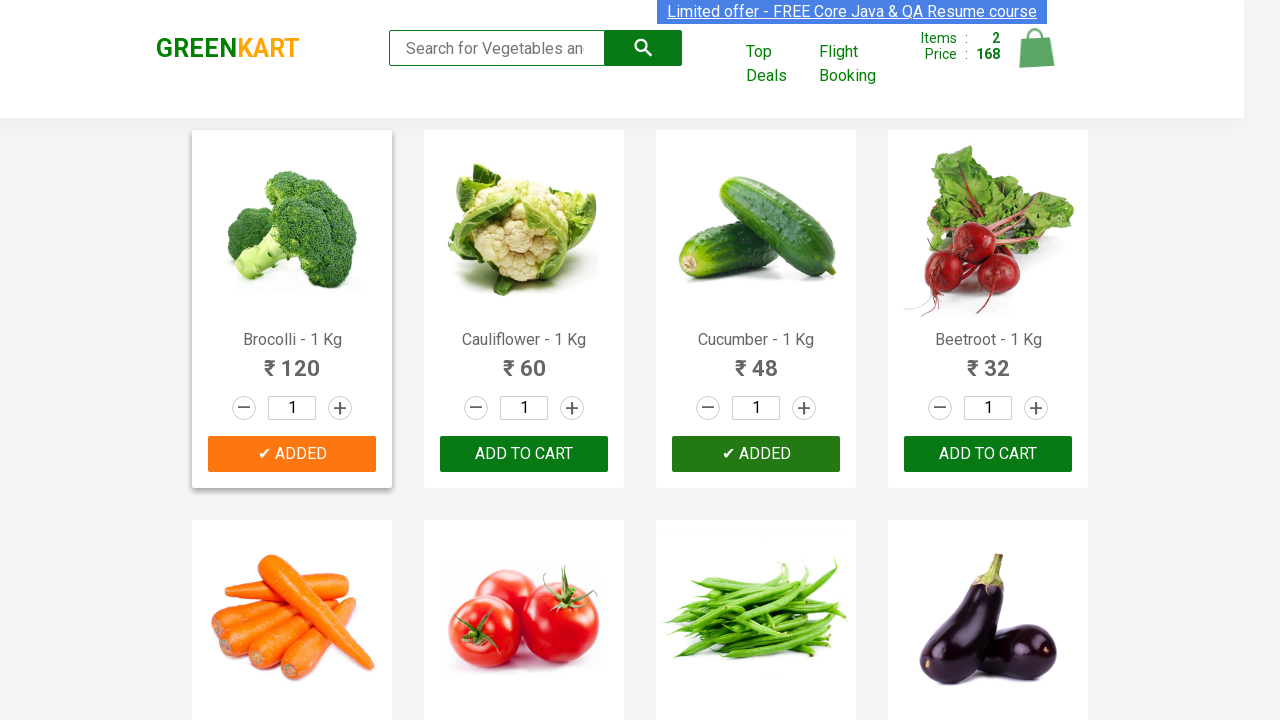

Retrieved product text: Beetroot - 1 Kg
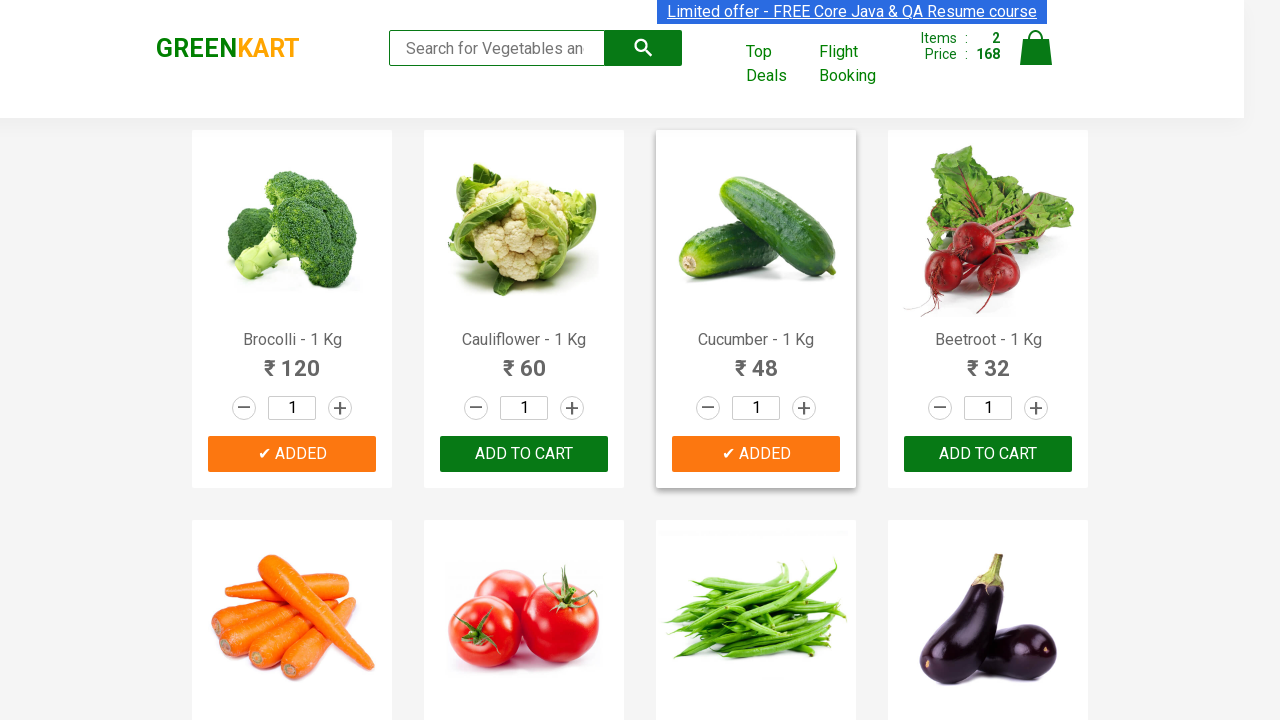

Extracted product name: Beetroot
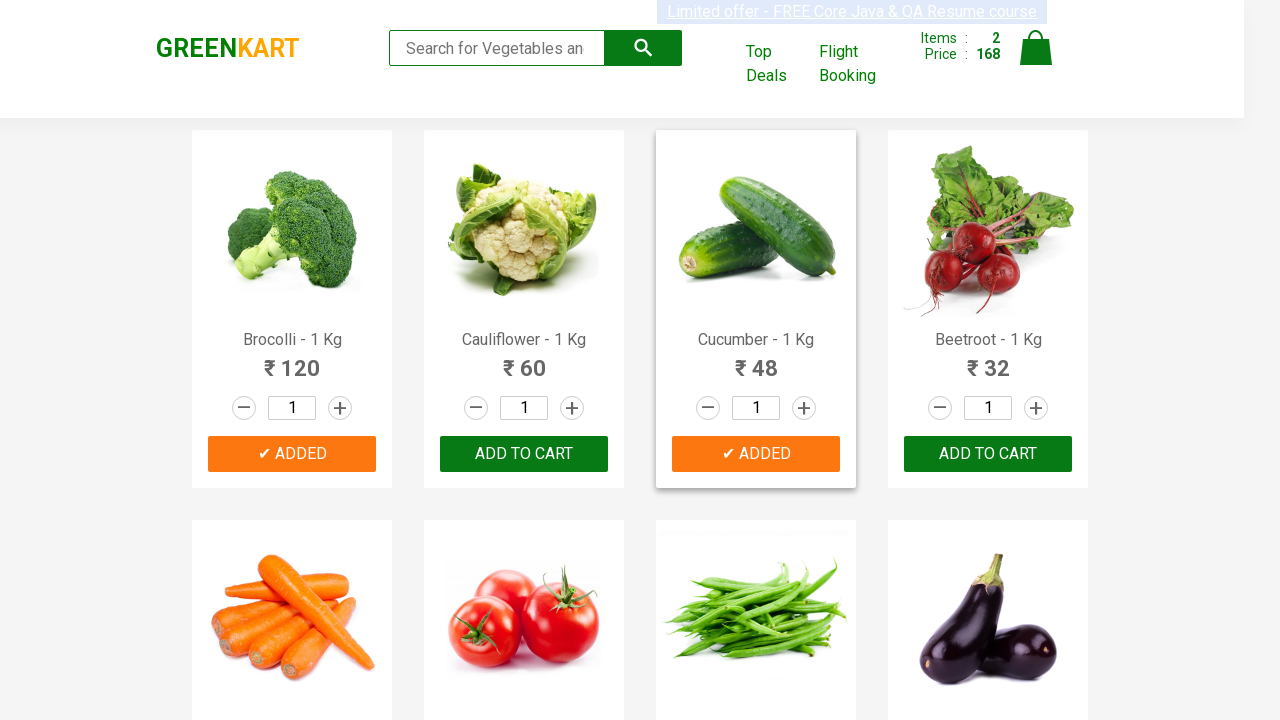

Found add to cart buttons for matching product: Beetroot
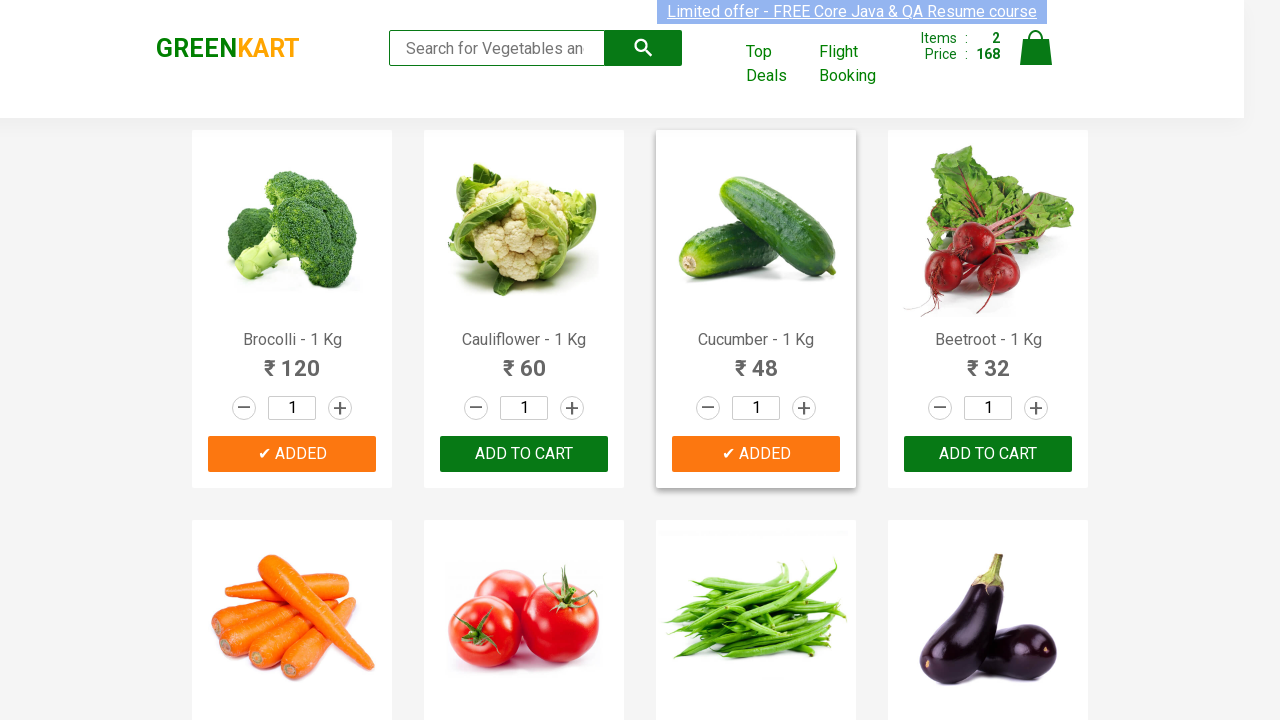

Clicked add to cart button for Beetroot at (988, 454) on xpath=//*[@class='product-action']//*[@type='button'] >> nth=3
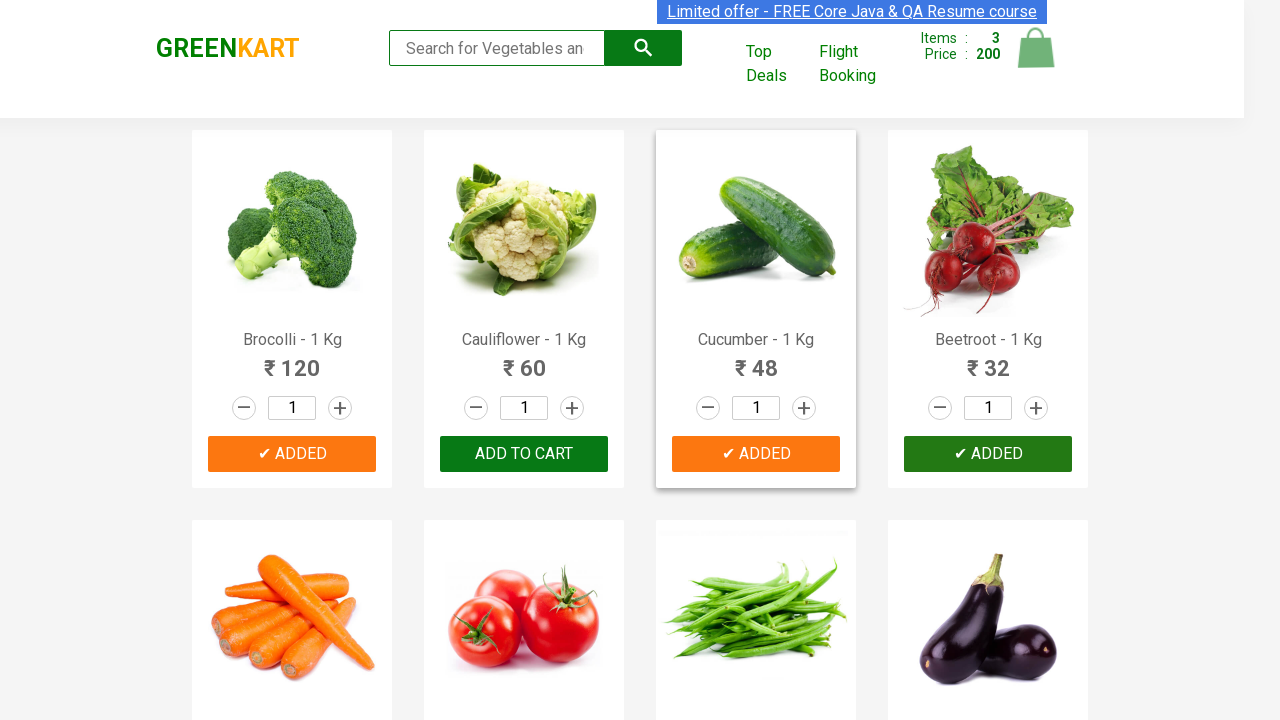

All 3 vegetables successfully added to cart
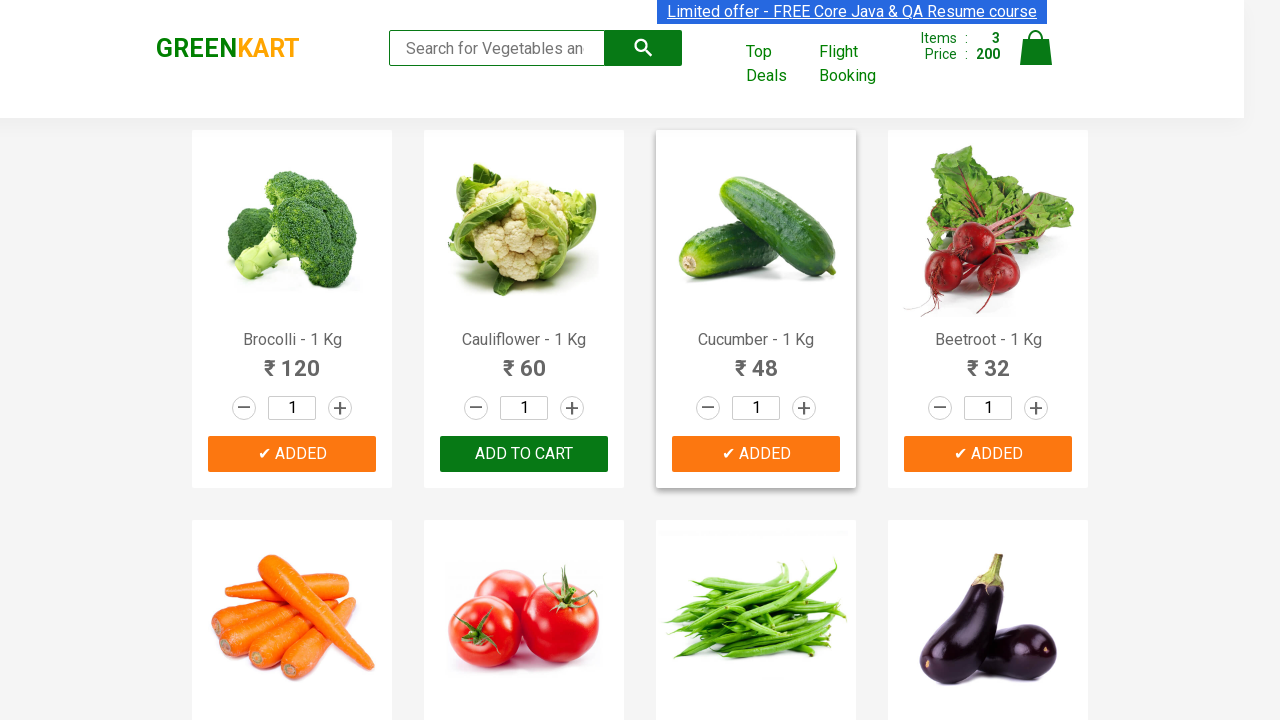

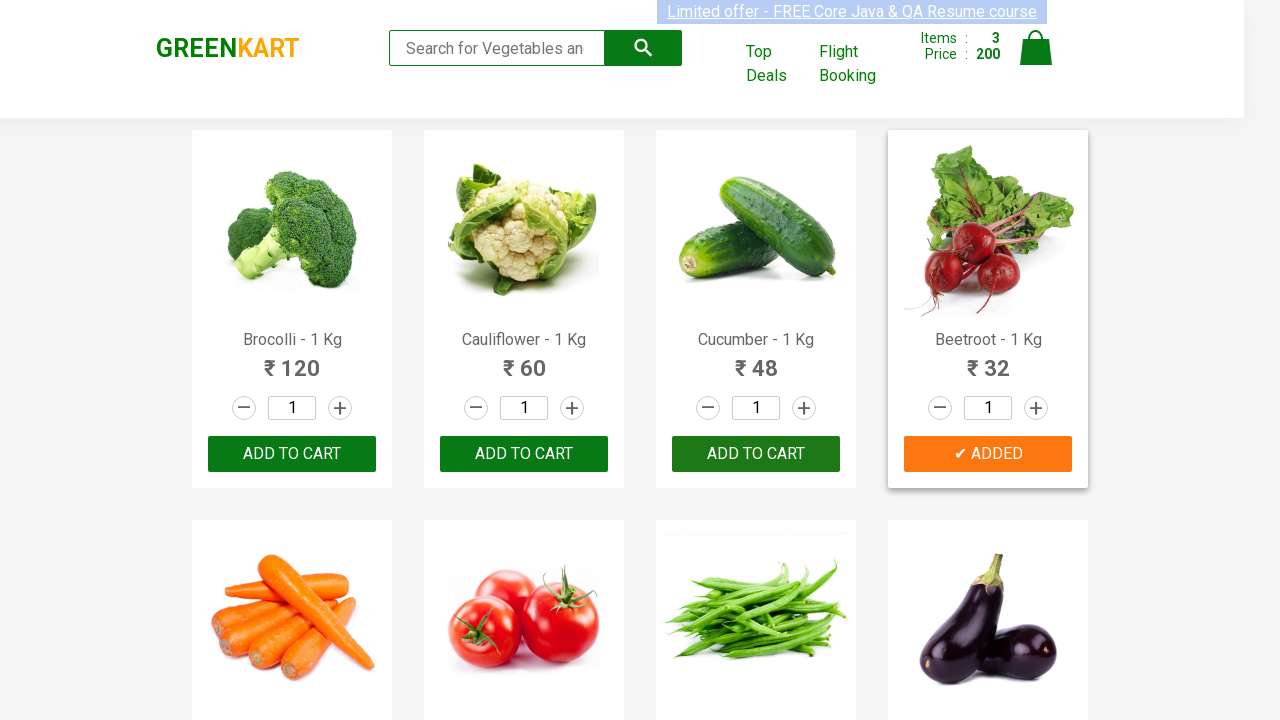